Tests that new todo items are appended to the bottom of the list by creating 3 items and verifying the count

Starting URL: https://demo.playwright.dev/todomvc

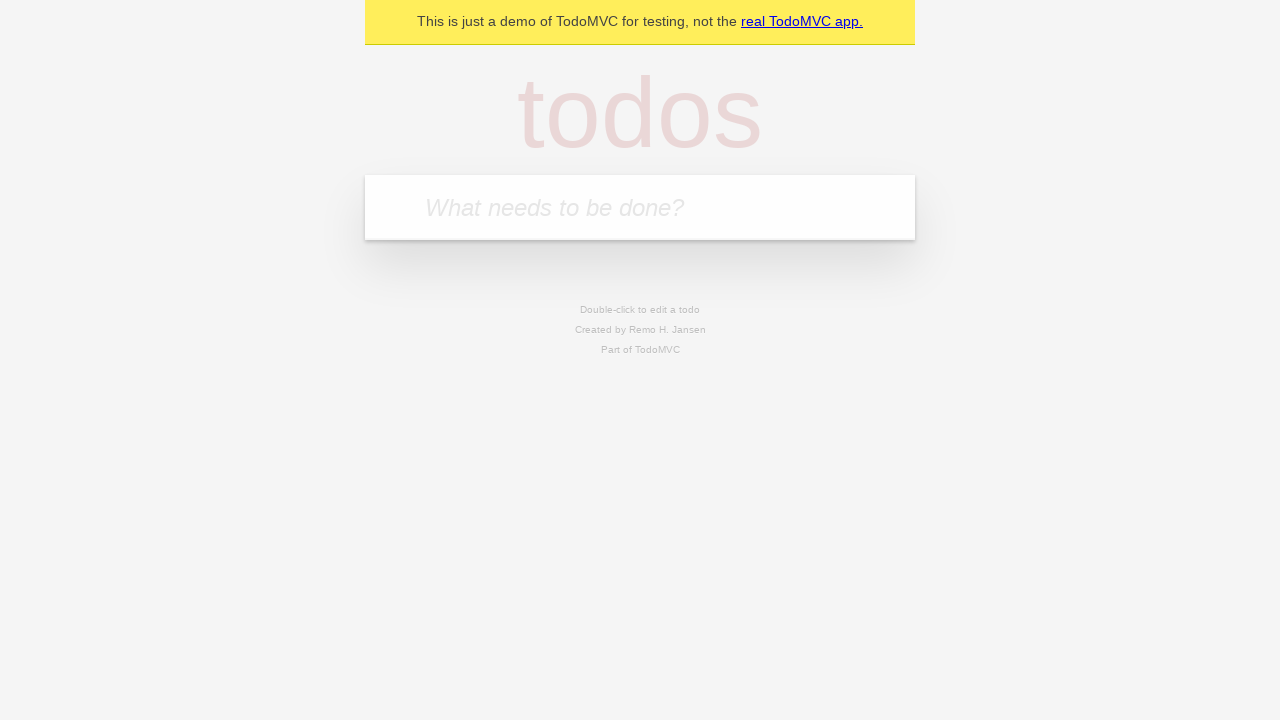

Located the todo input field
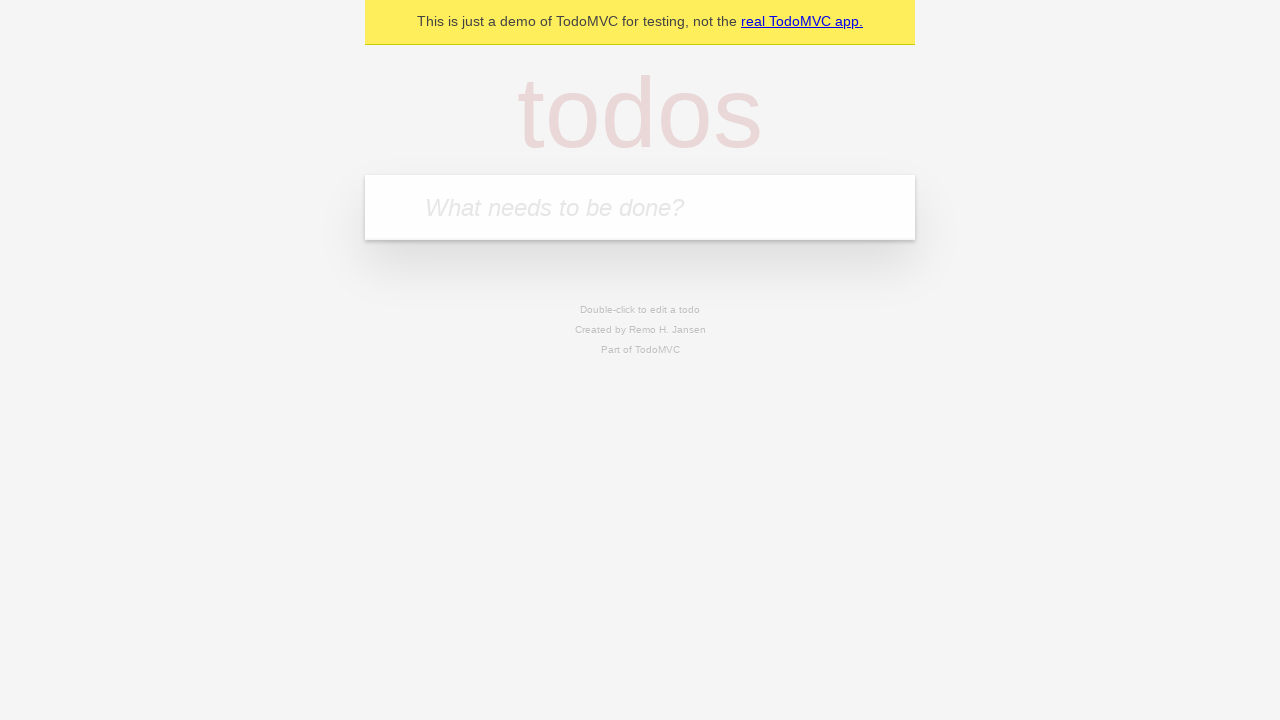

Filled first todo item: 'buy some cheese' on internal:attr=[placeholder="What needs to be done?"i]
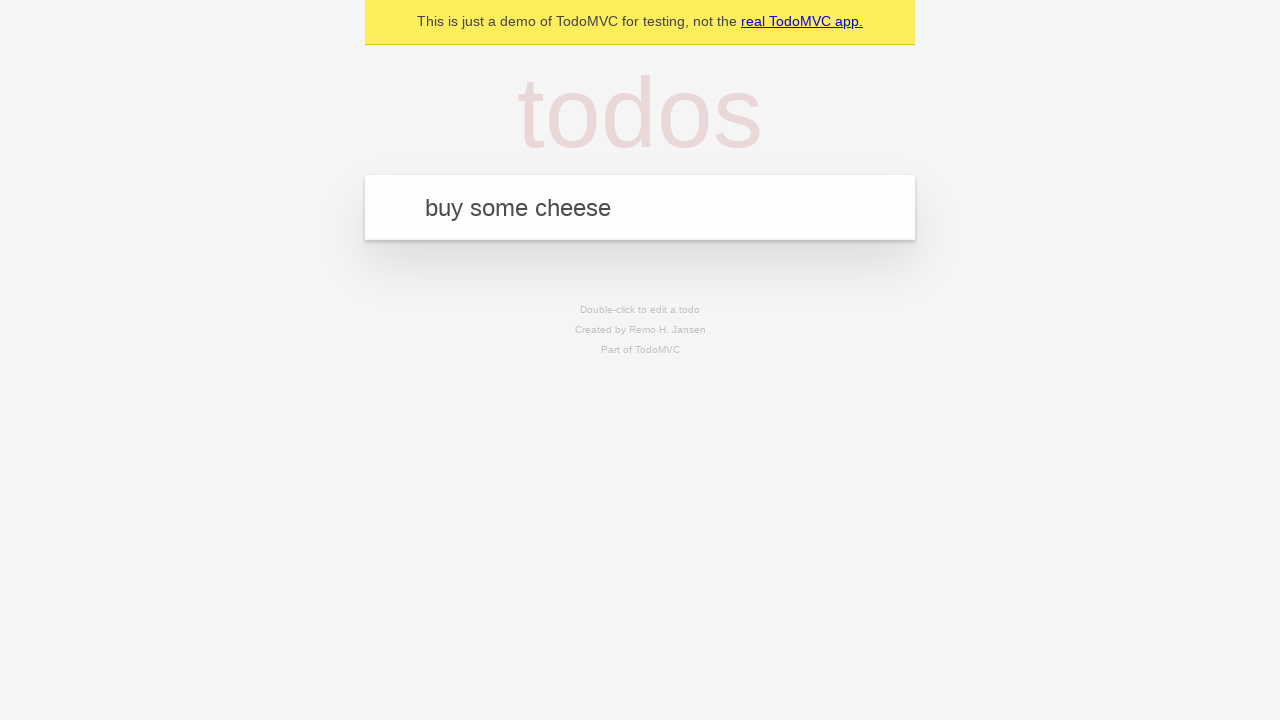

Pressed Enter to add first todo item on internal:attr=[placeholder="What needs to be done?"i]
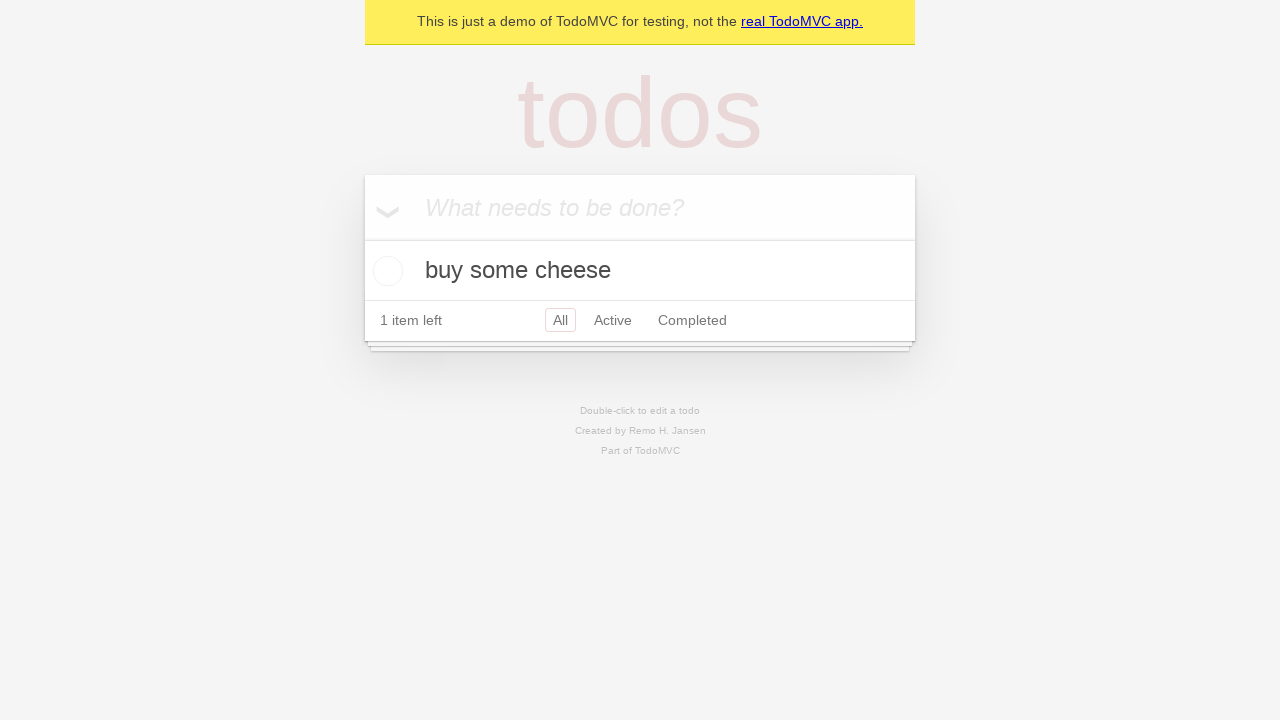

Filled second todo item: 'feed the cat' on internal:attr=[placeholder="What needs to be done?"i]
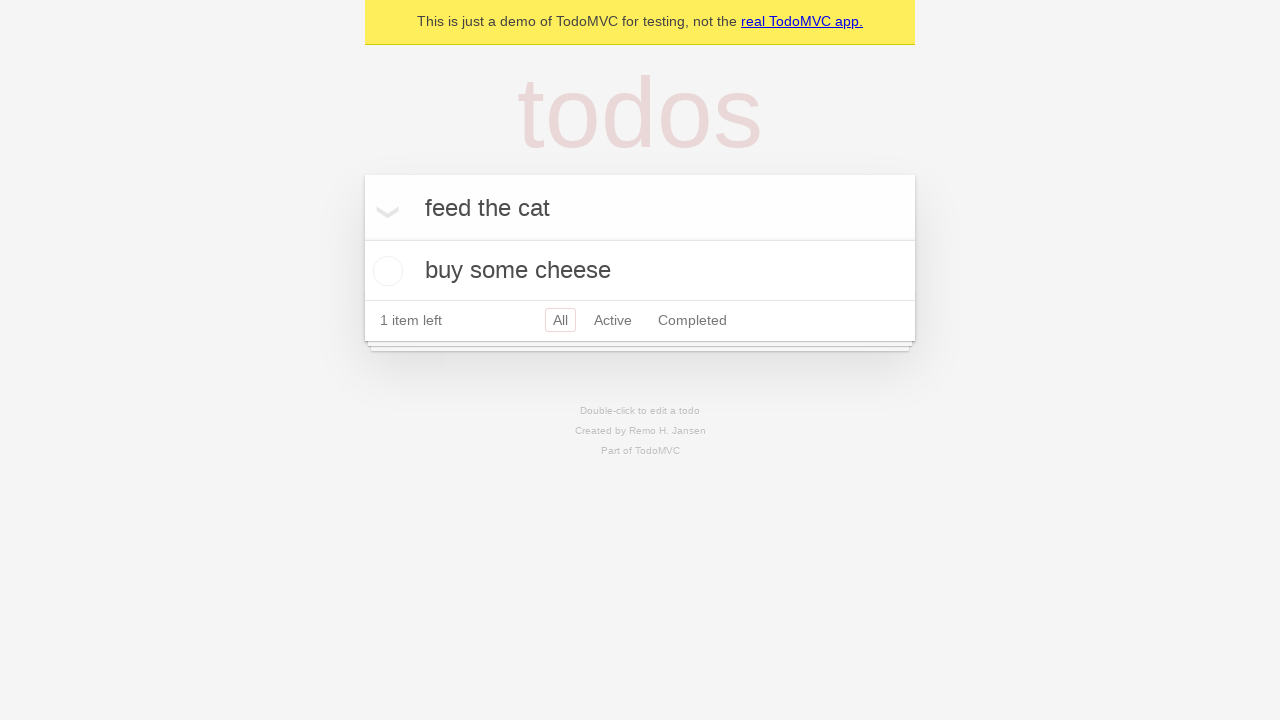

Pressed Enter to add second todo item on internal:attr=[placeholder="What needs to be done?"i]
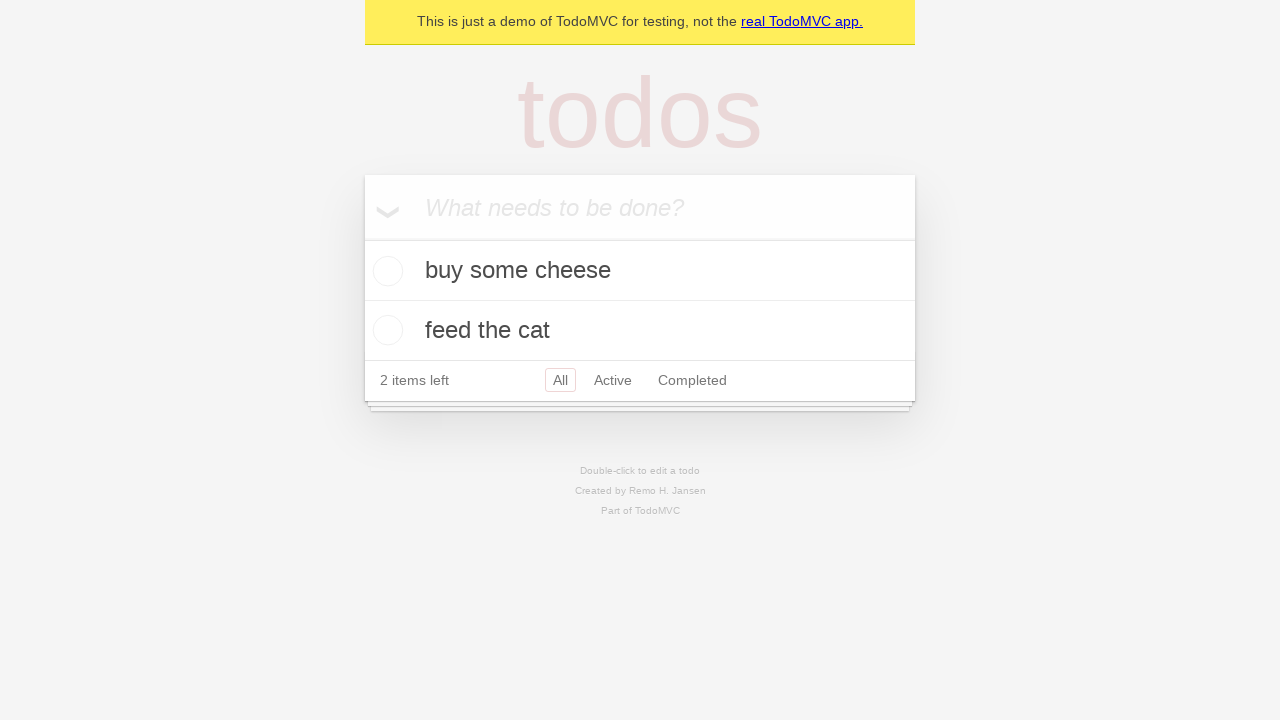

Filled third todo item: 'book a doctors appointment' on internal:attr=[placeholder="What needs to be done?"i]
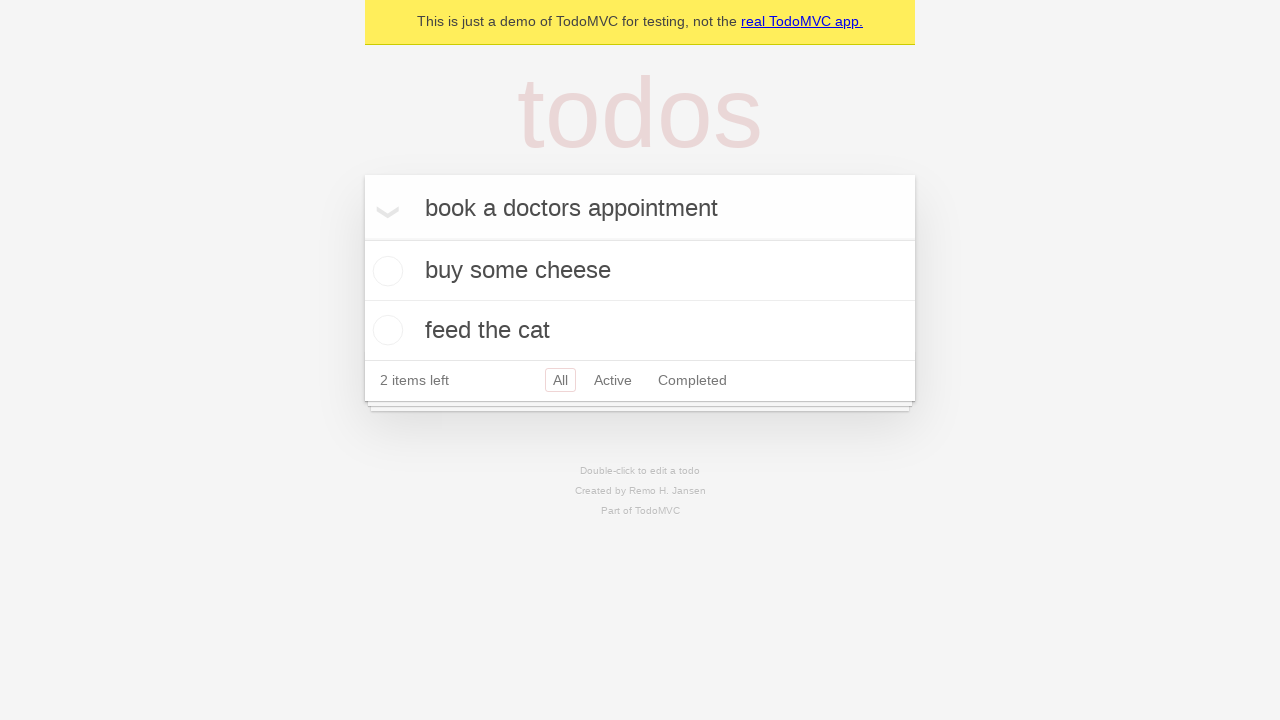

Pressed Enter to add third todo item on internal:attr=[placeholder="What needs to be done?"i]
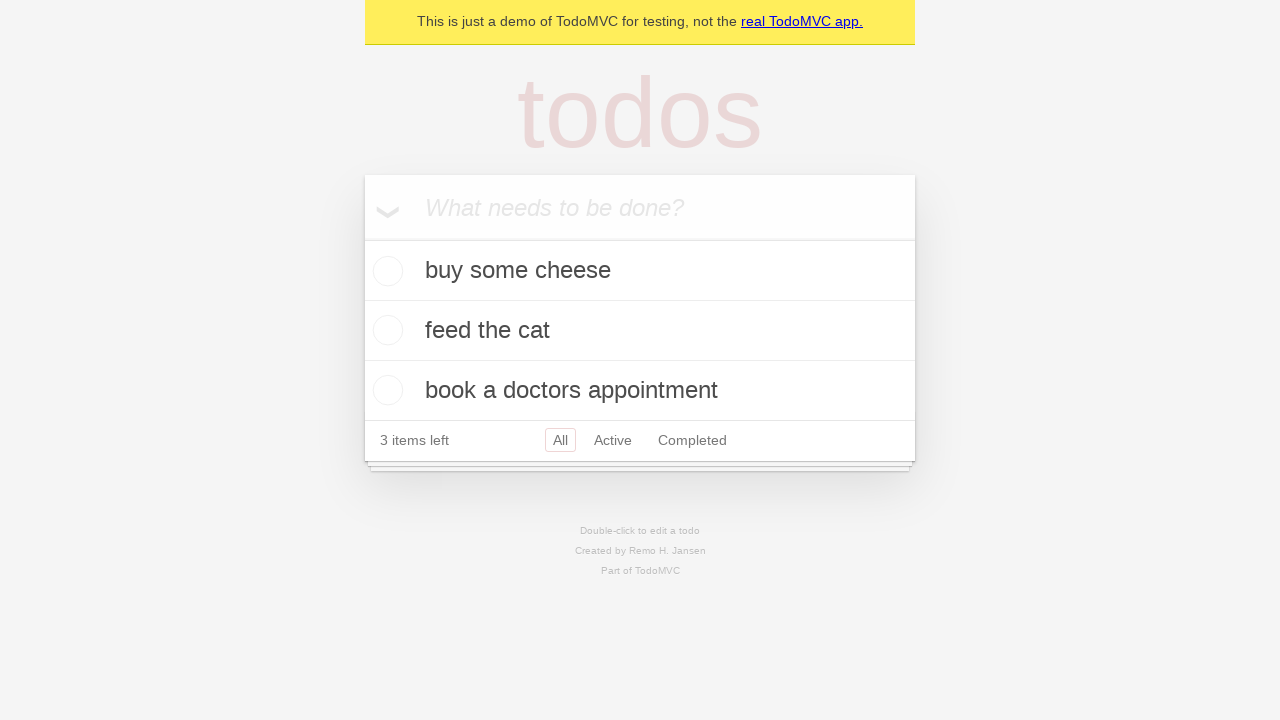

Todo count element loaded, confirming all 3 items were added
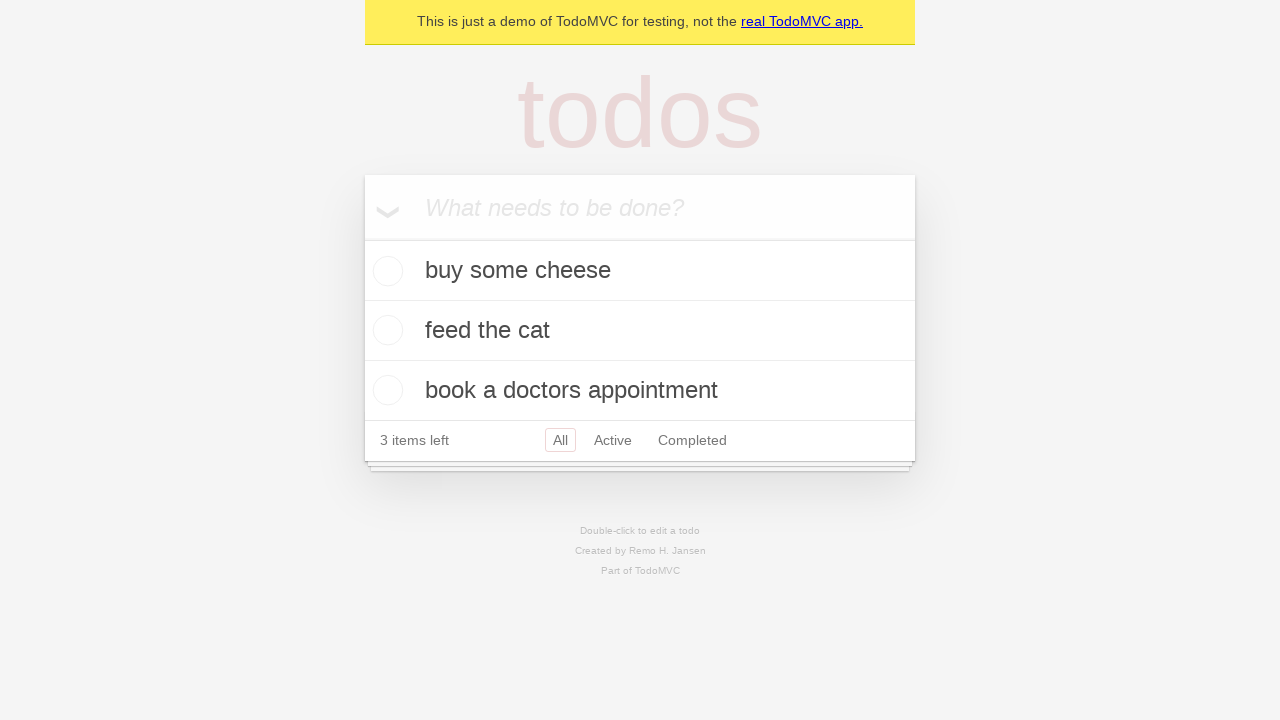

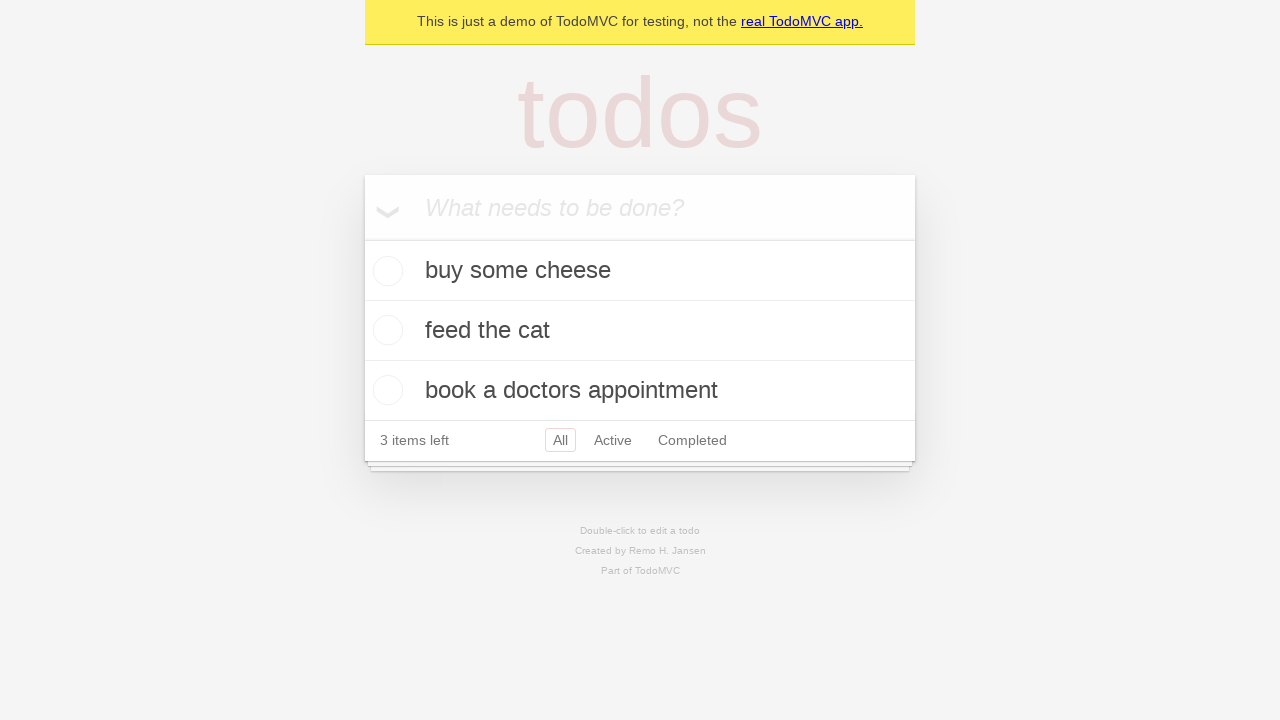